Tests handling of a prompt alert by clicking a button, entering text into the prompt, and verifying the result

Starting URL: https://demoqa.com/alerts

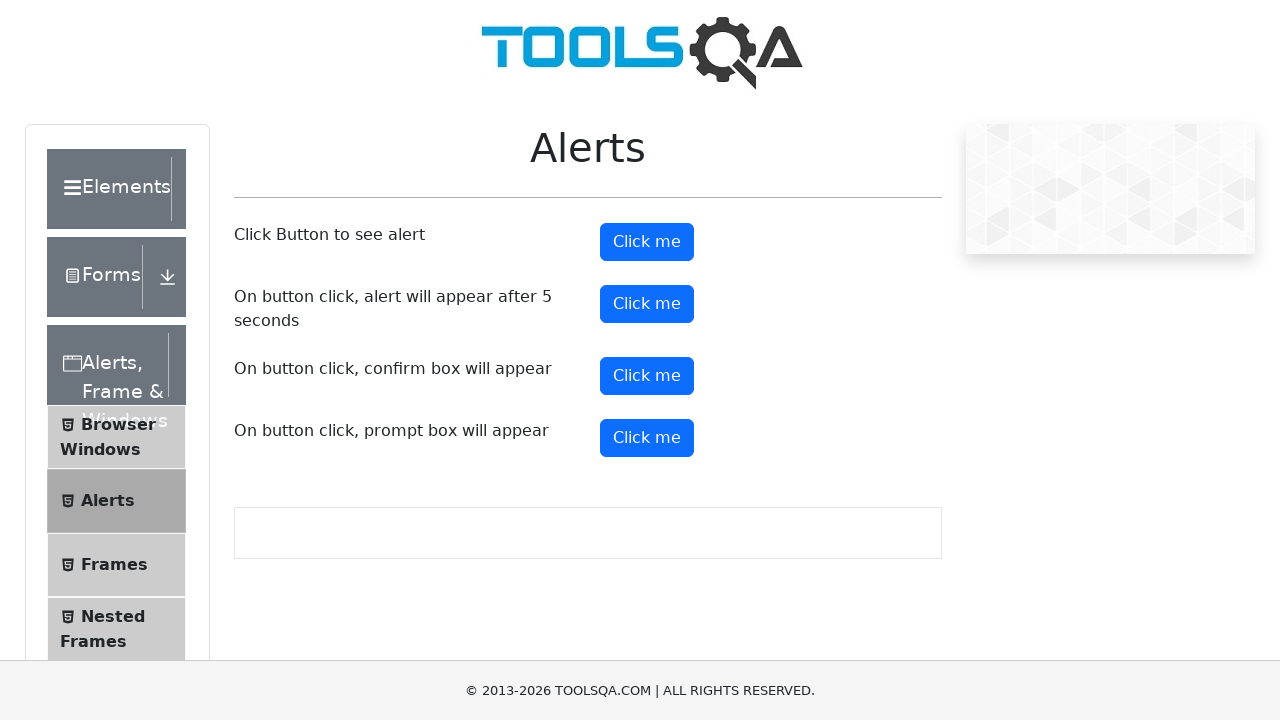

Set up dialog handler to accept prompt with text 'Anna'
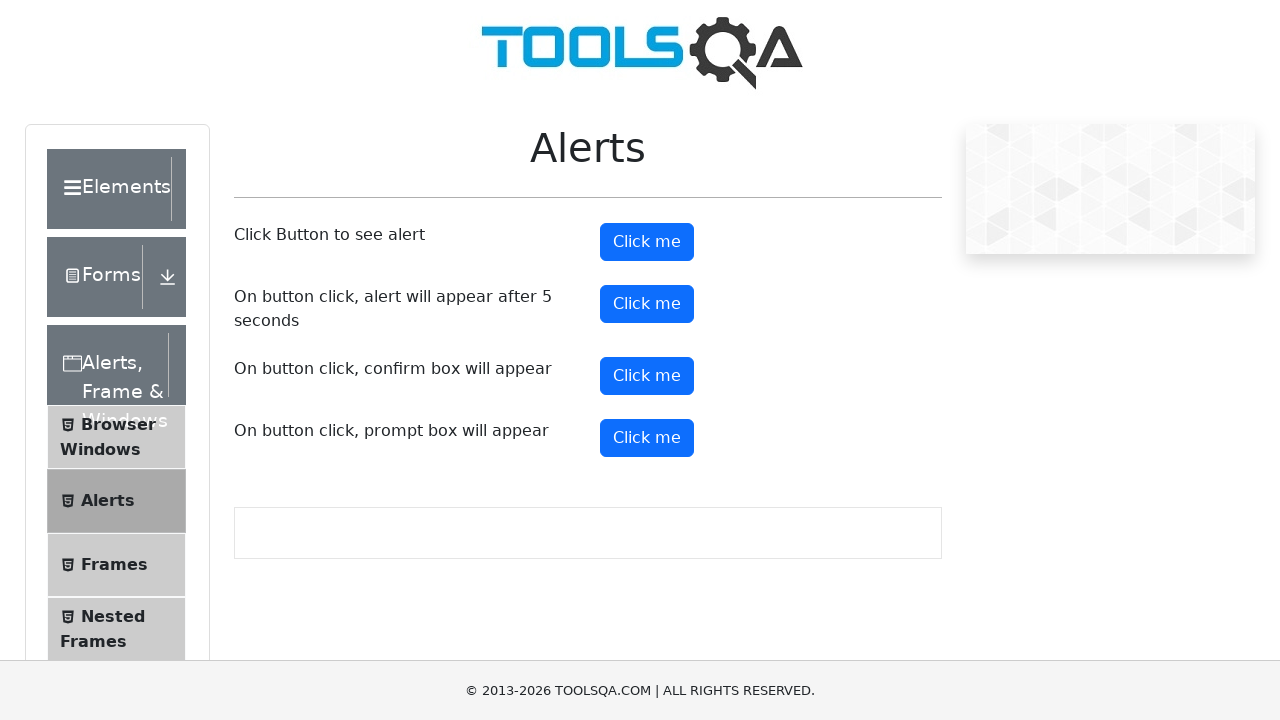

Clicked prompt alert button using JavaScript
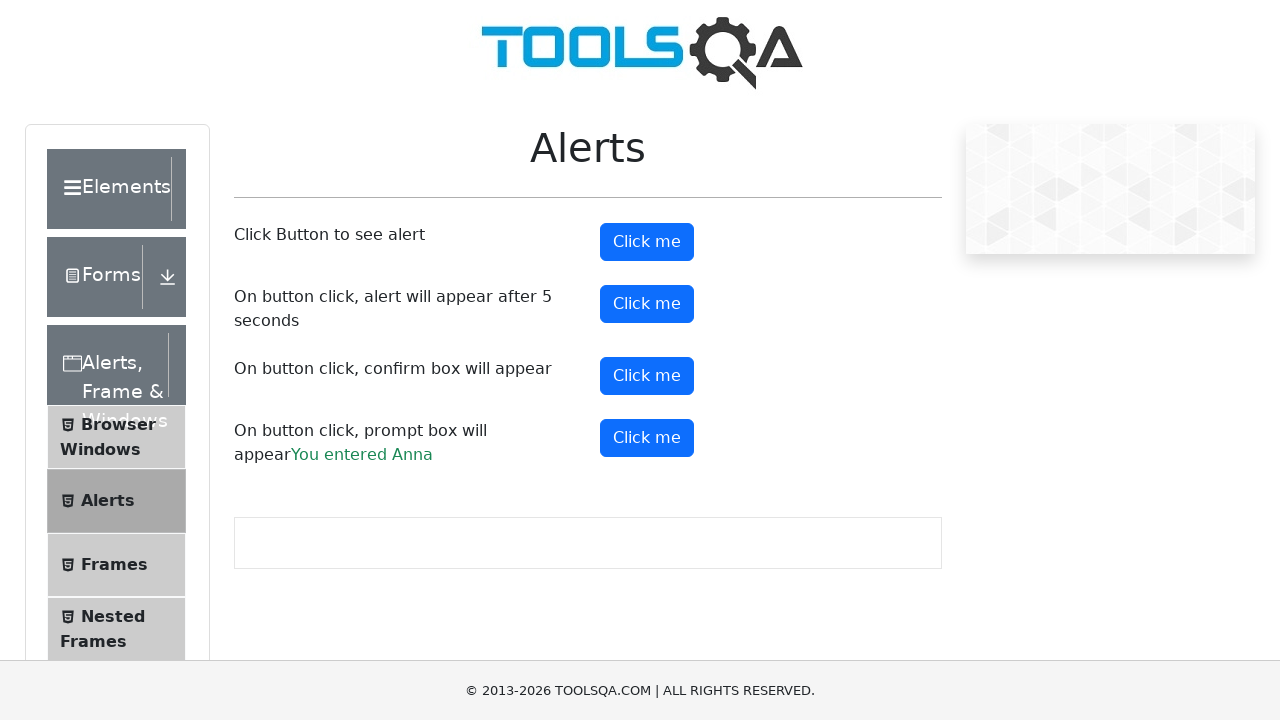

Waited for prompt result element to load
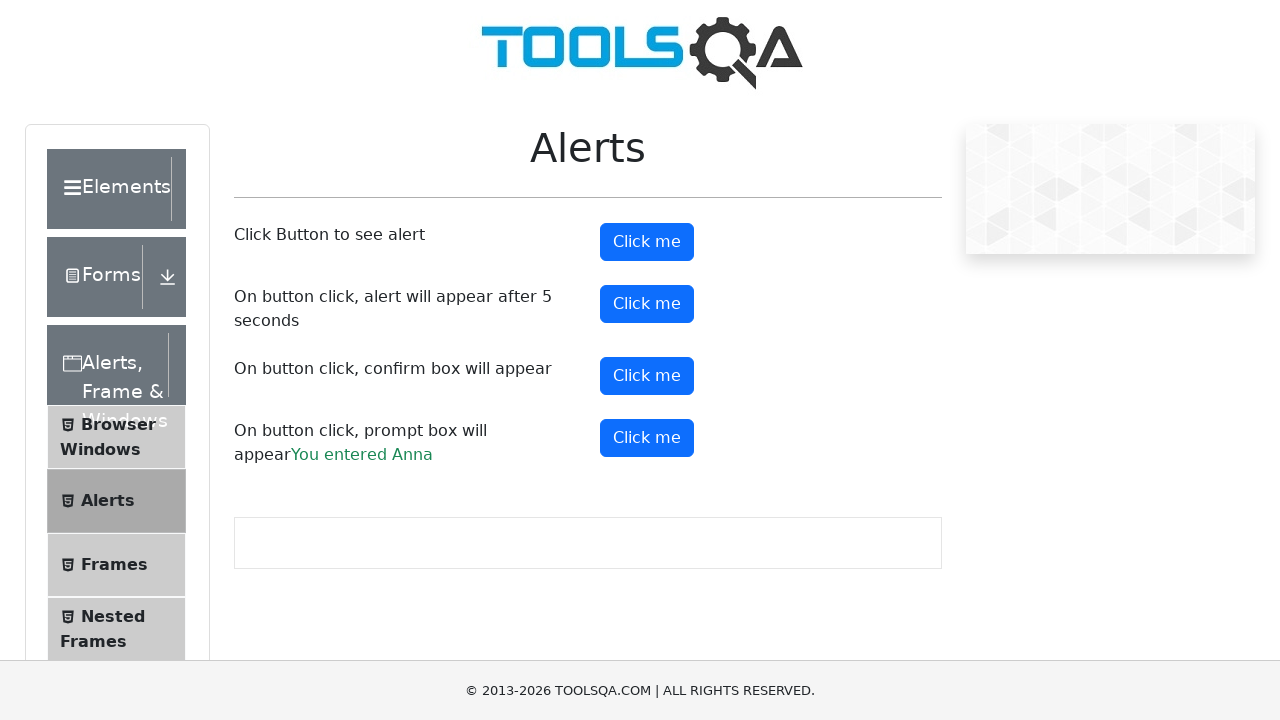

Verified prompt result text matches expected value 'You entered Anna'
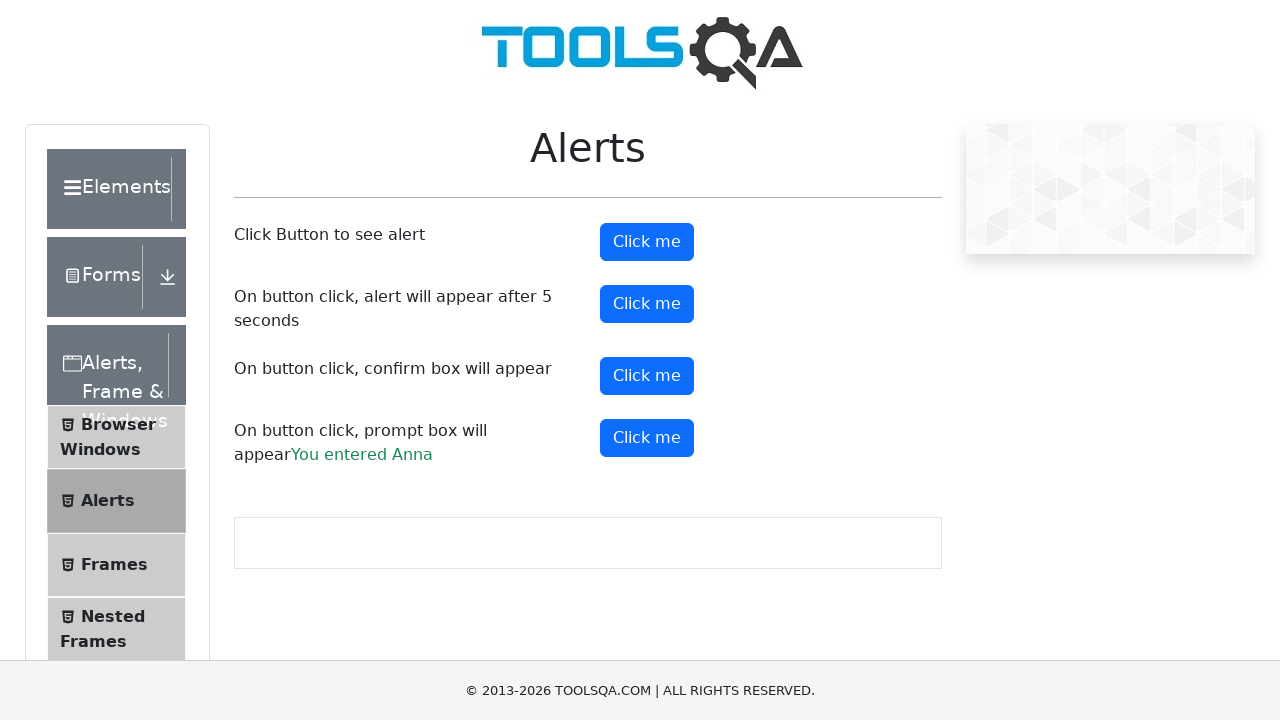

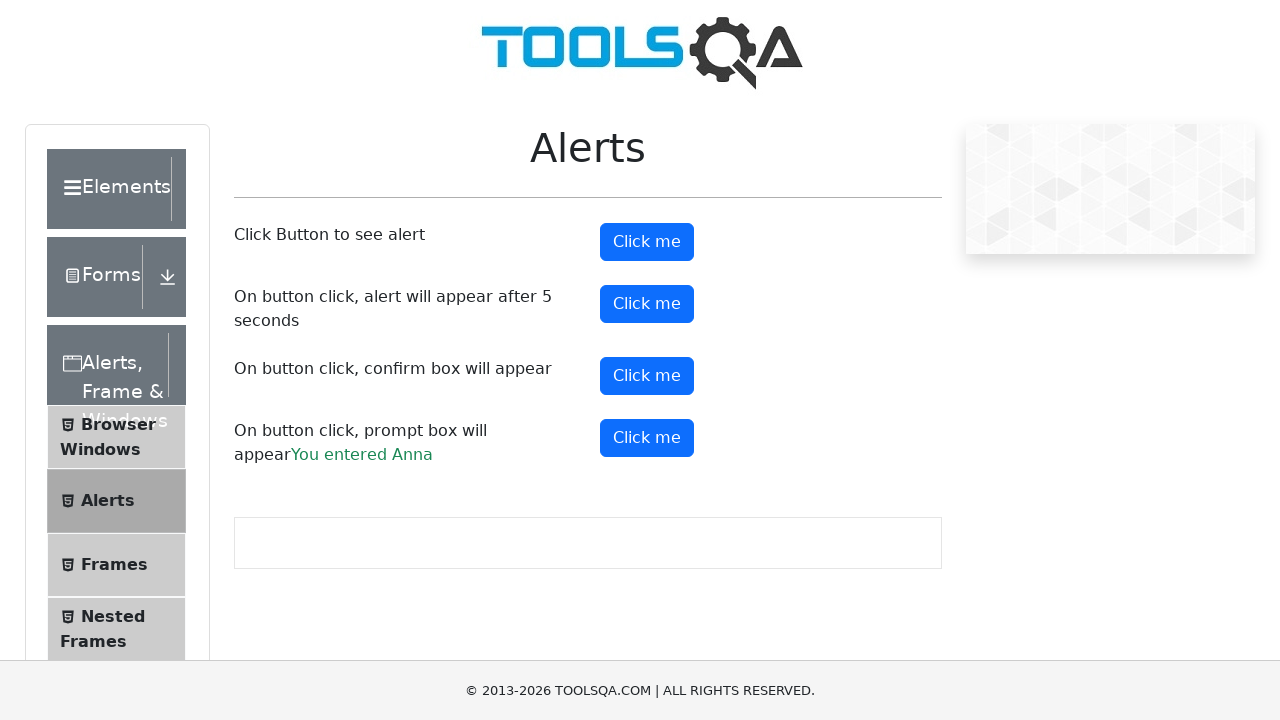